Verifies the Home and Away logo button navigates to the home page

Starting URL: https://ancabota09.wixsite.com/intern

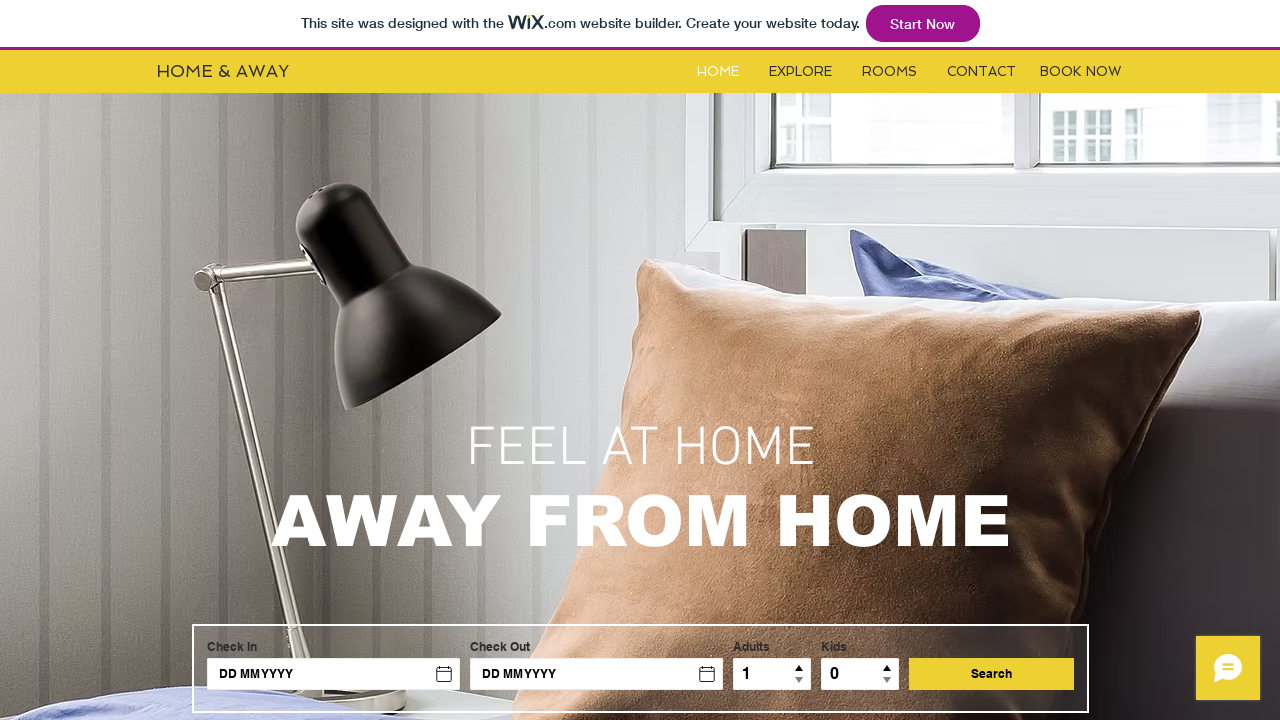

Clicked Home and Away logo button at (222, 71) on #i6ksxrtk > h1 > a
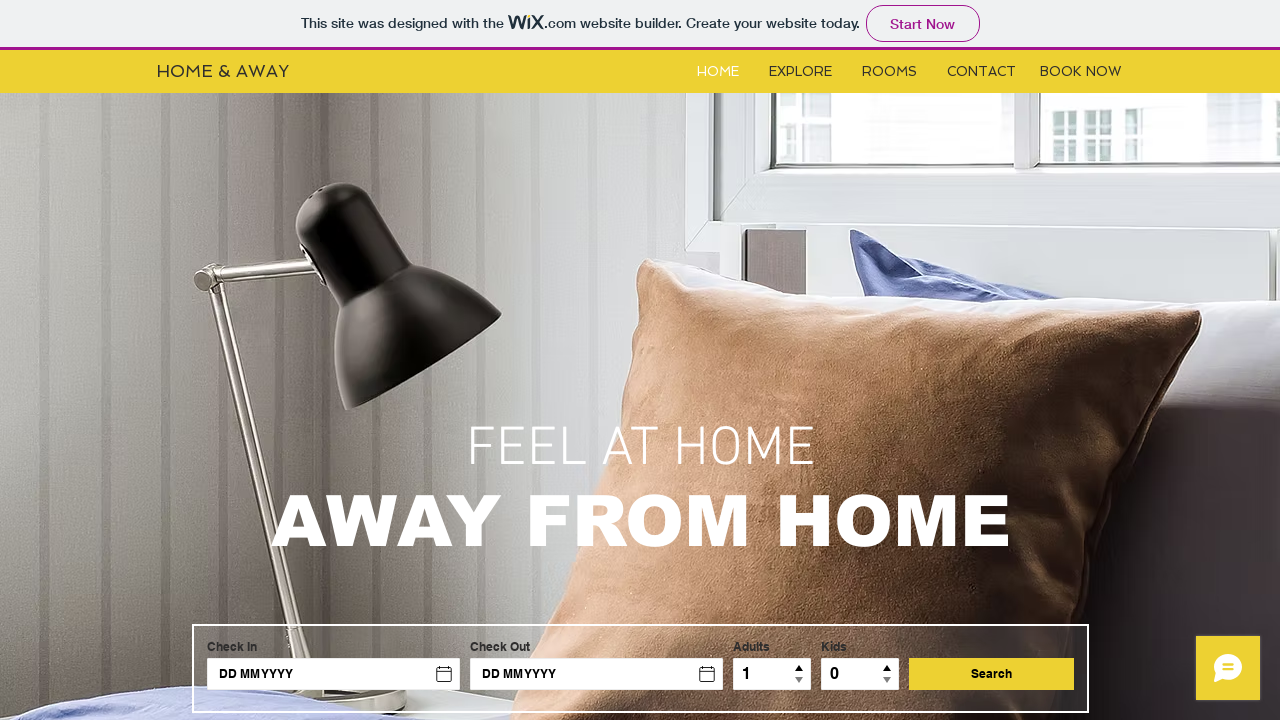

Verified navigation to home page at https://ancabota09.wixsite.com/intern
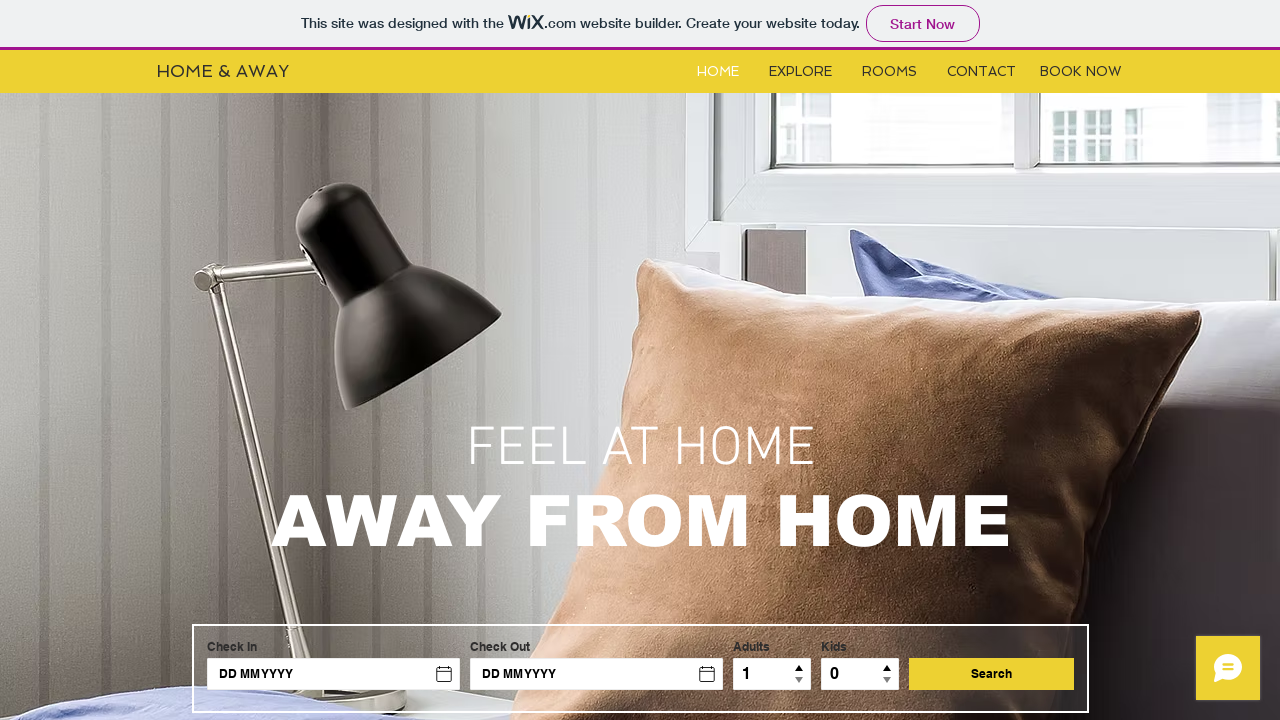

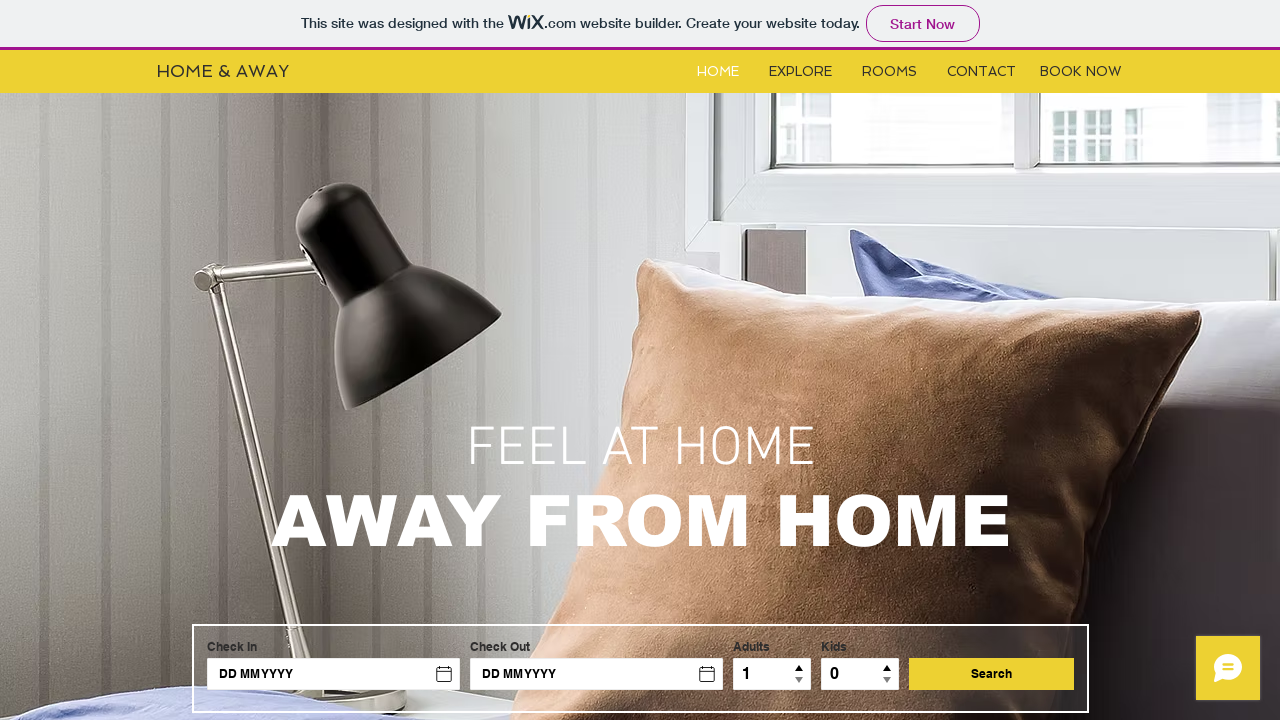